Tests clicking on Producer Compensation link and verifying the compensation page loads

Starting URL: https://www.thehartford.com/

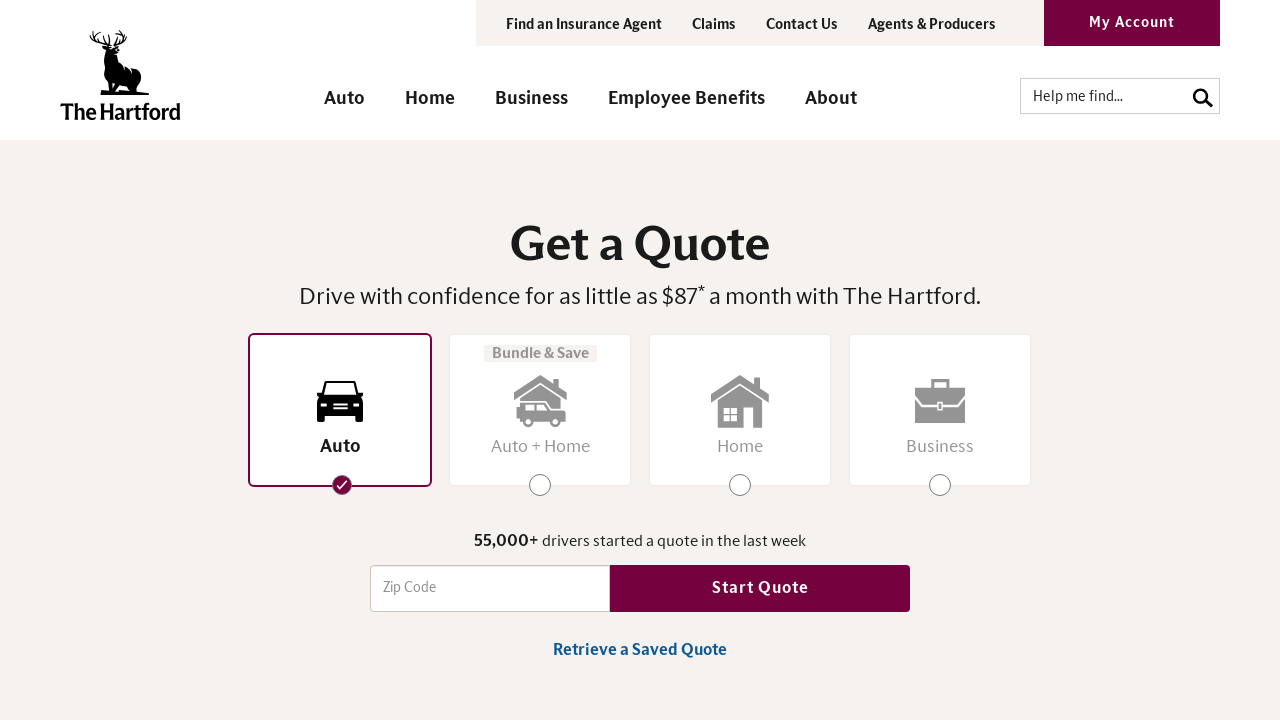

Clicked on Producer Compensation link at (693, 617) on text=/Producer.*Compensation/i
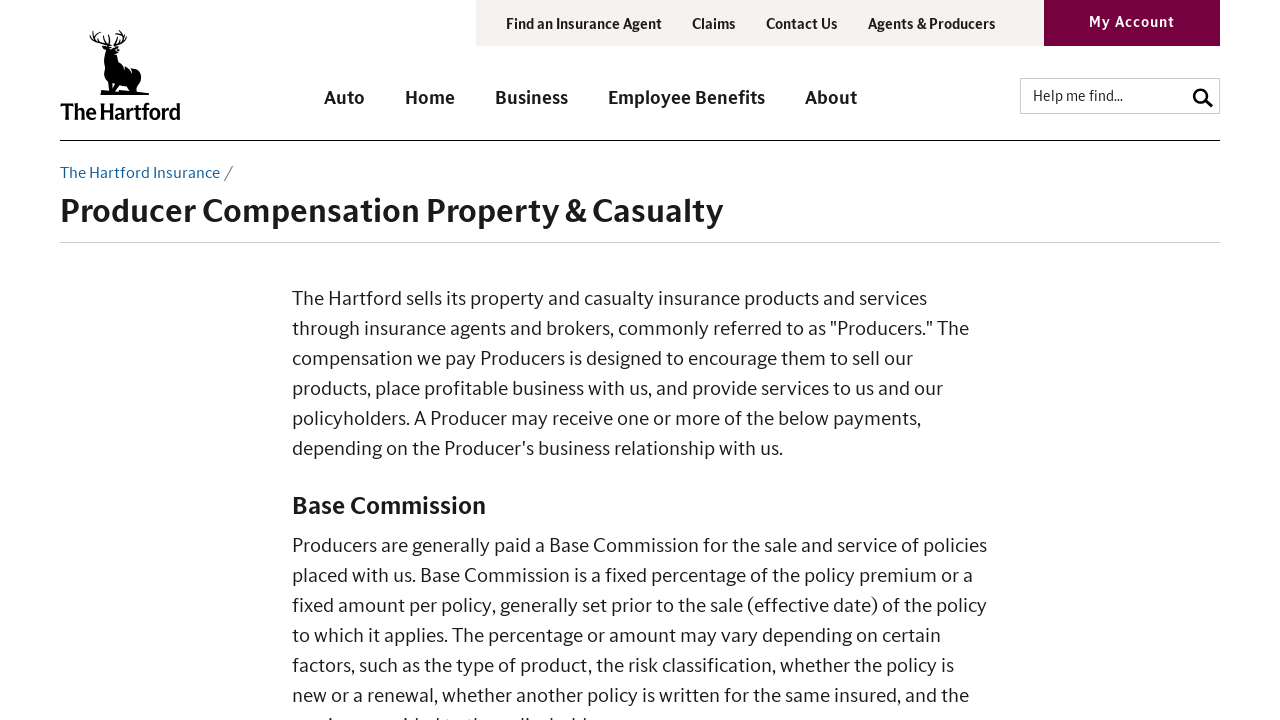

Compensation page loaded successfully
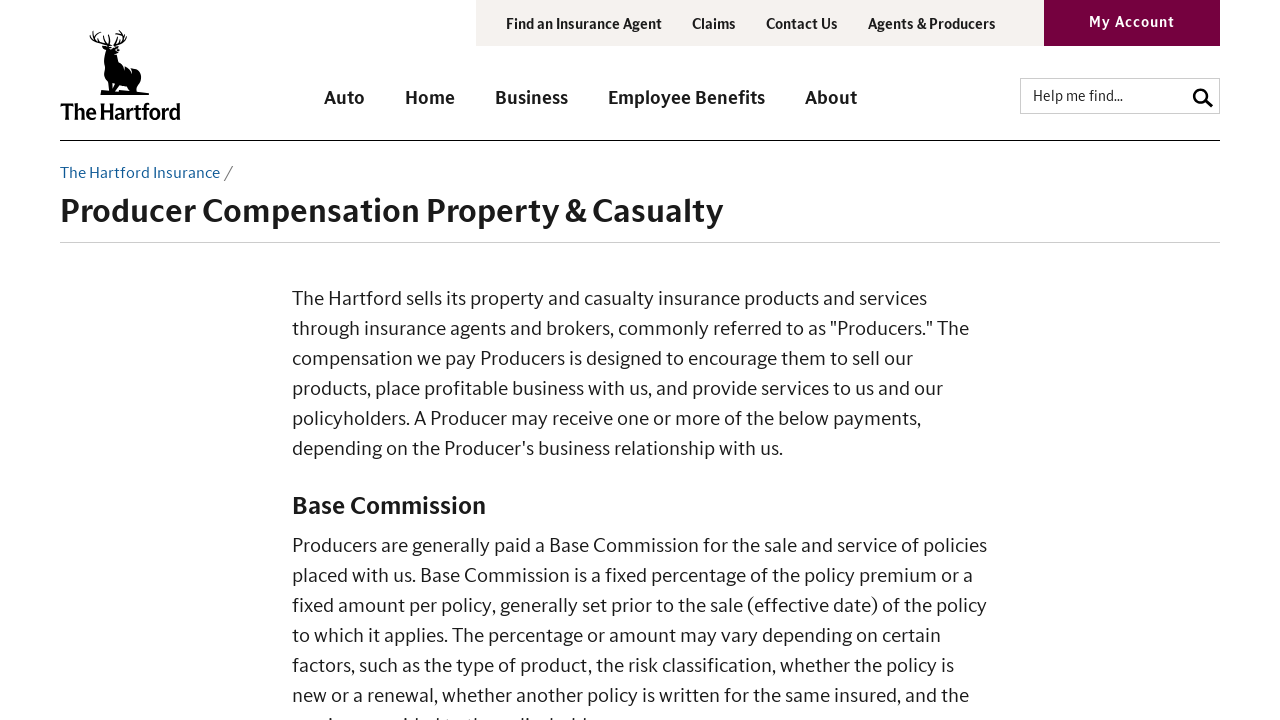

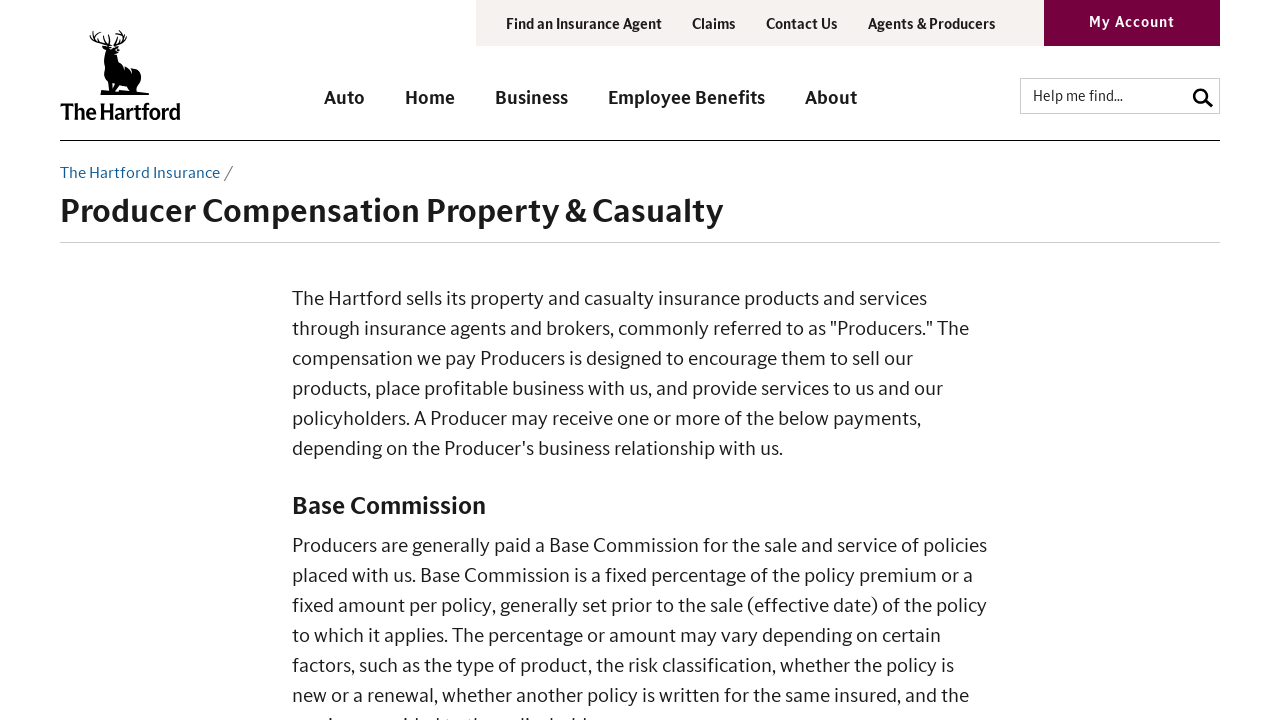